Tests Add/Remove Elements page by navigating to it and clicking on the link

Starting URL: https://the-internet.herokuapp.com

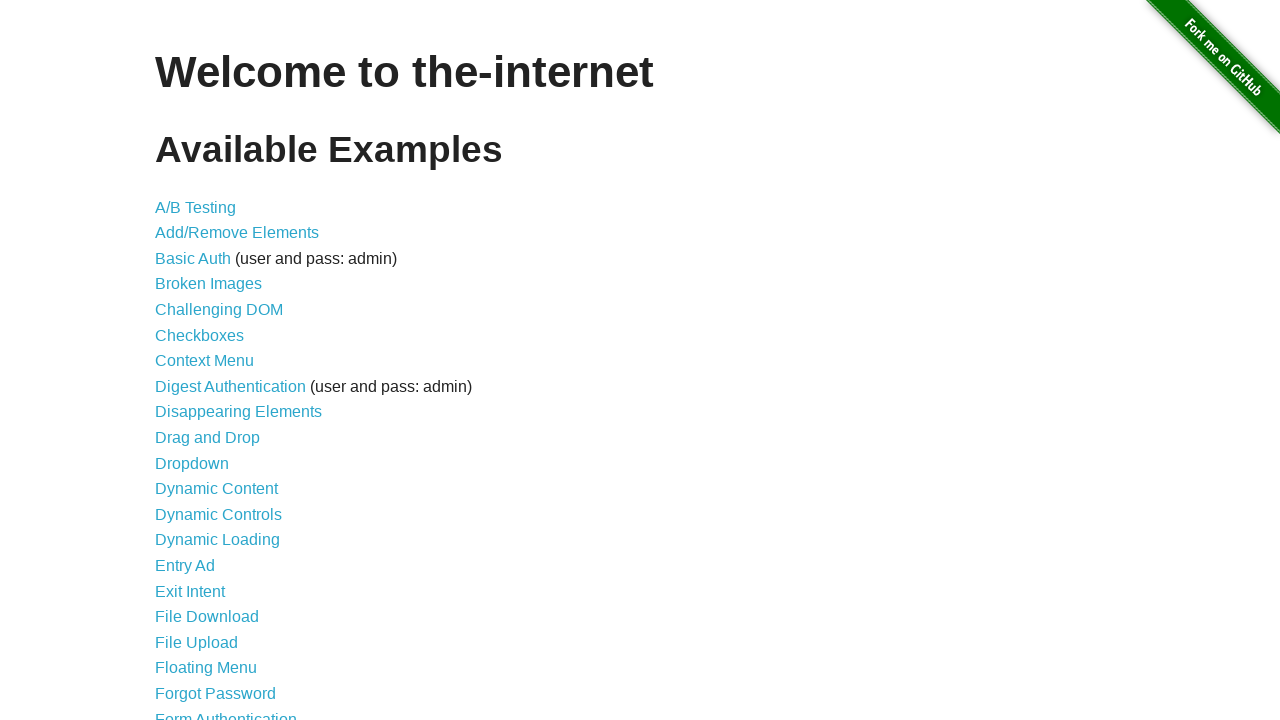

Clicked on Add/Remove Elements link at (237, 233) on text=Add/Remove Elements
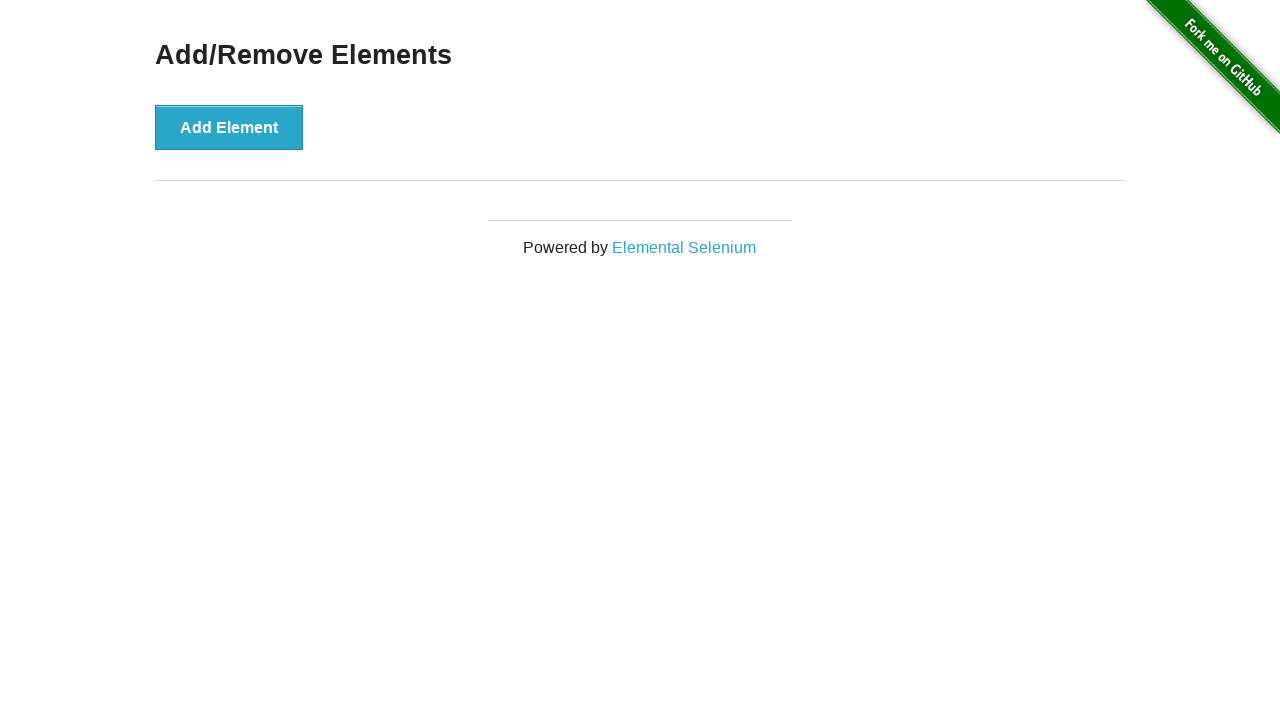

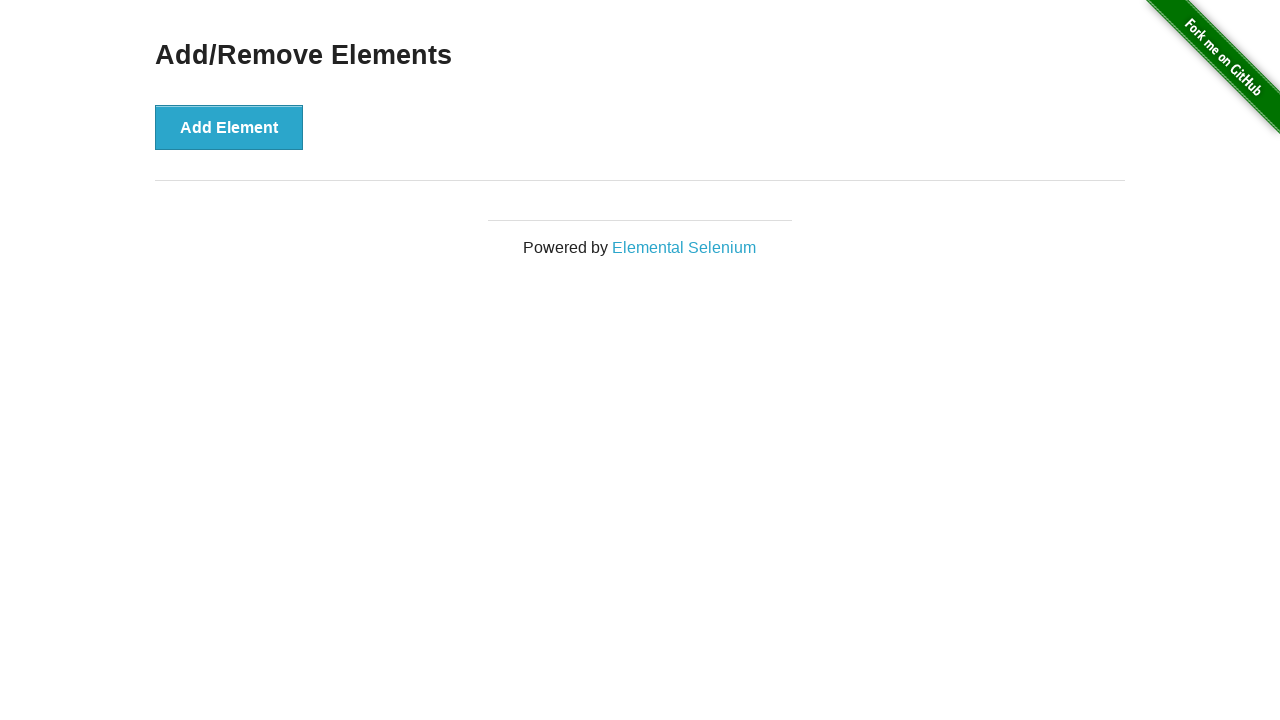